Tests button click functionality by navigating to a web elements testing page and clicking a button labeled "Default"

Starting URL: https://test-with-me-app.vercel.app/learning/web-elements/elements/button

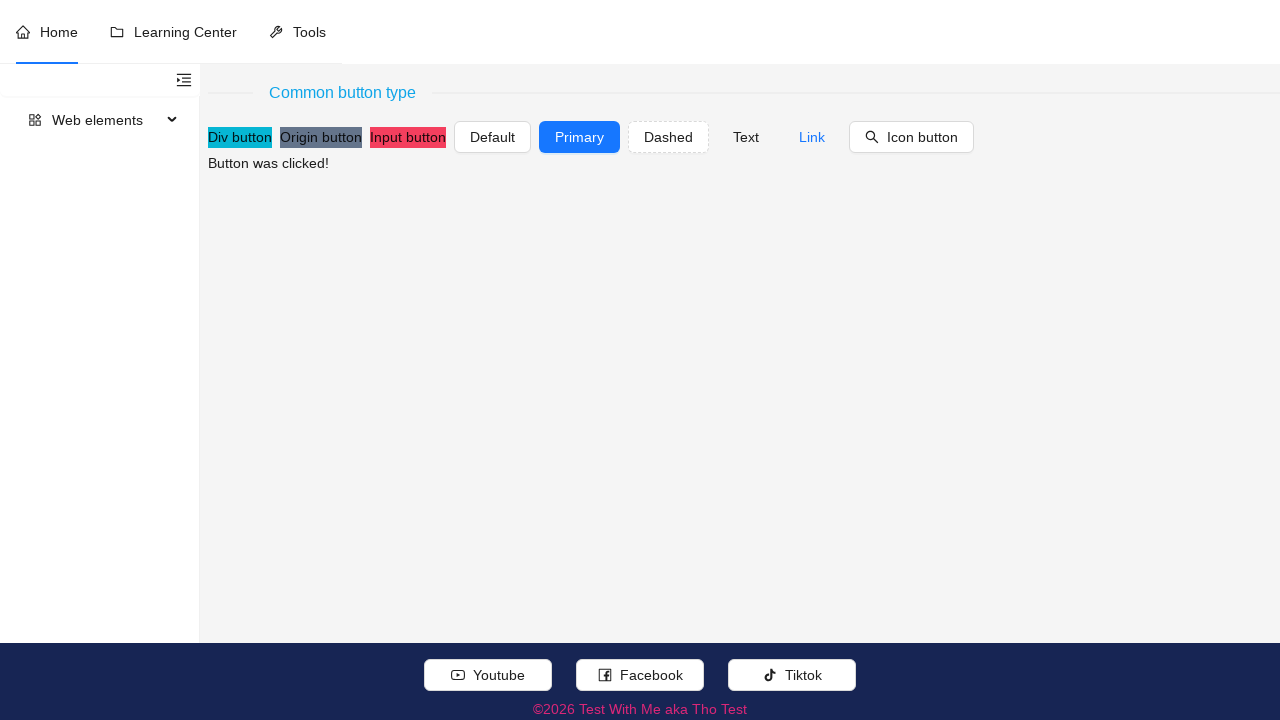

Clicked the 'Default' button at (492, 137) on xpath=//button[.//text()[normalize-space()='Default']]
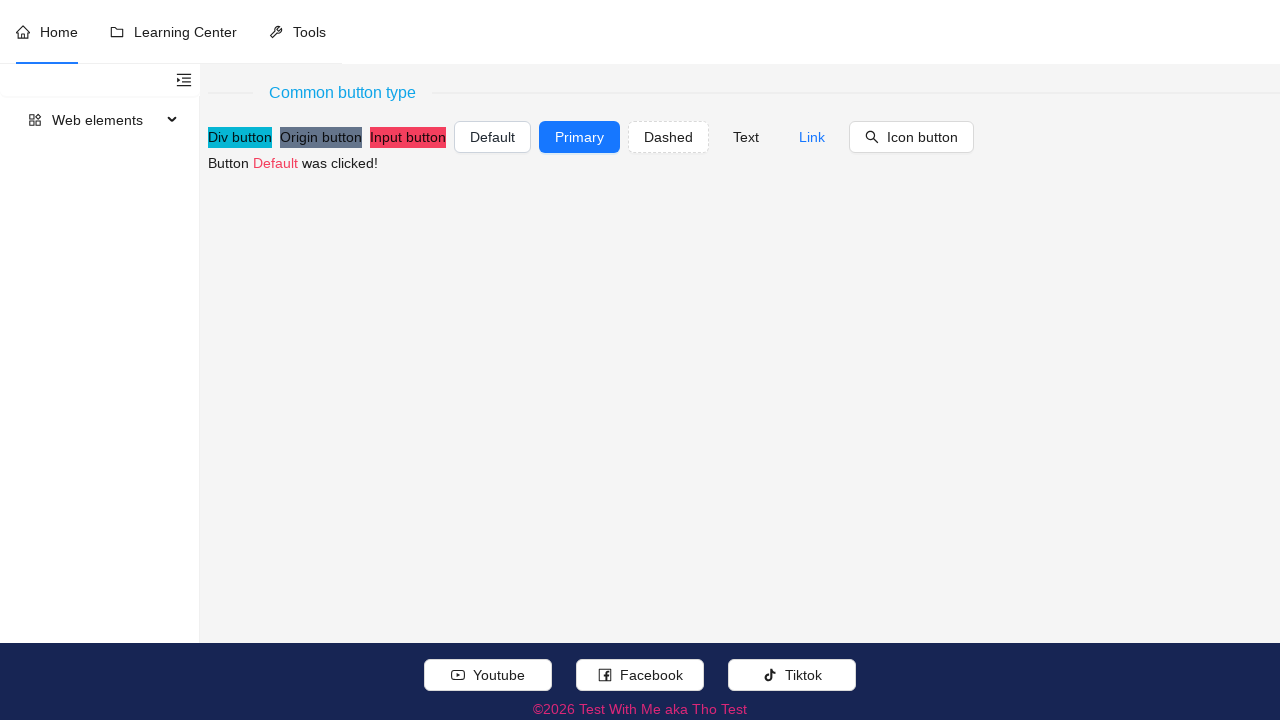

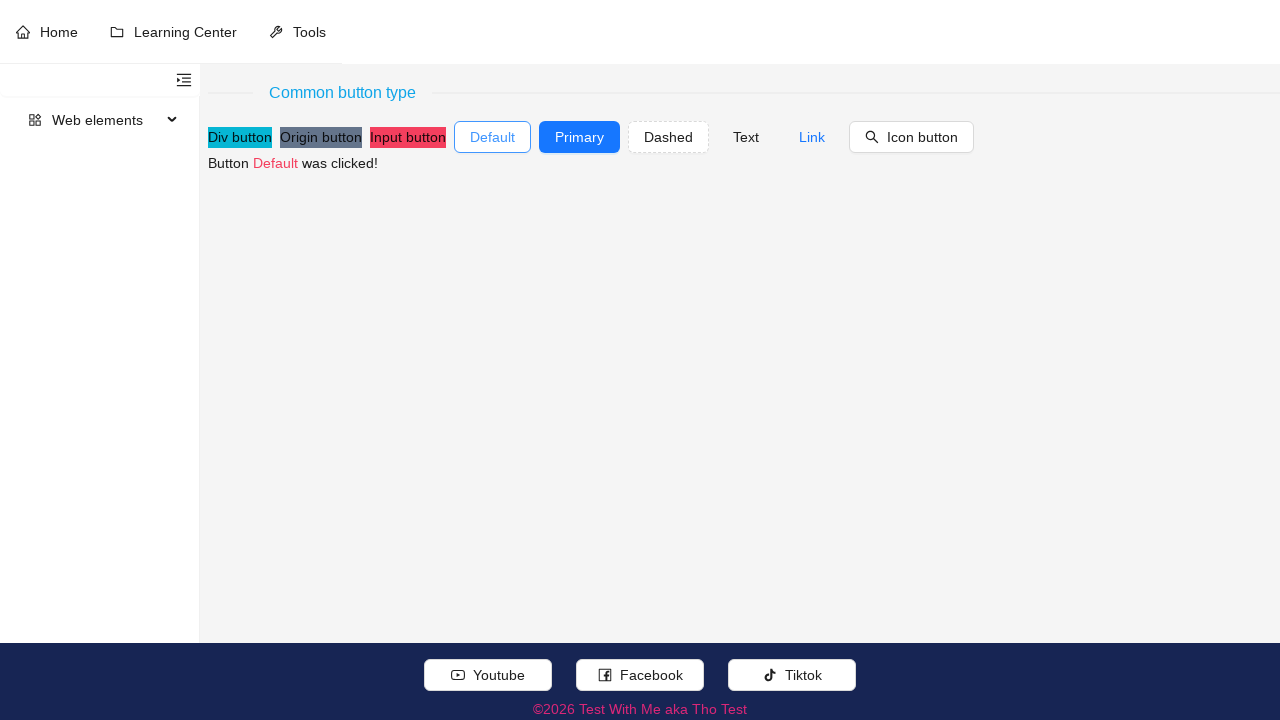